Tests registration form phone number validation with multiple scenarios: phone number too short, too long, and invalid prefix.

Starting URL: https://alada.vn/tai-khoan/dang-ky.html

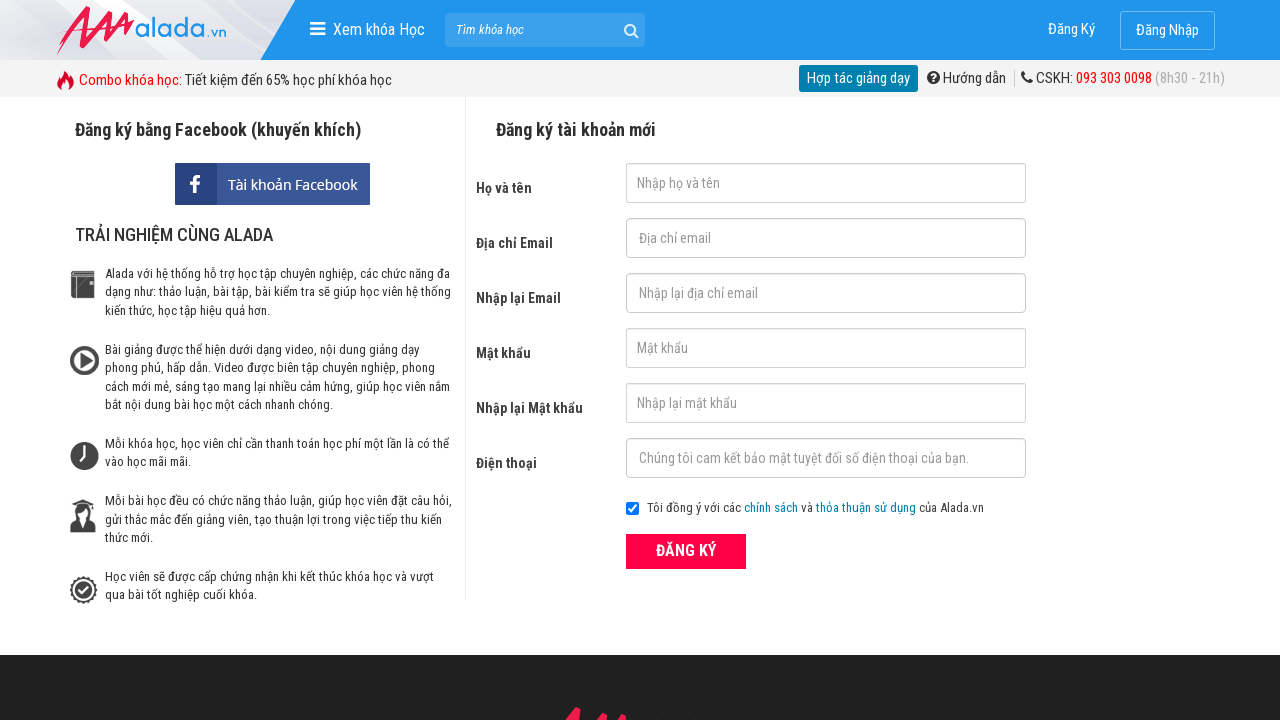

Filled first name field with 'Joe Biden' on #txtFirstname
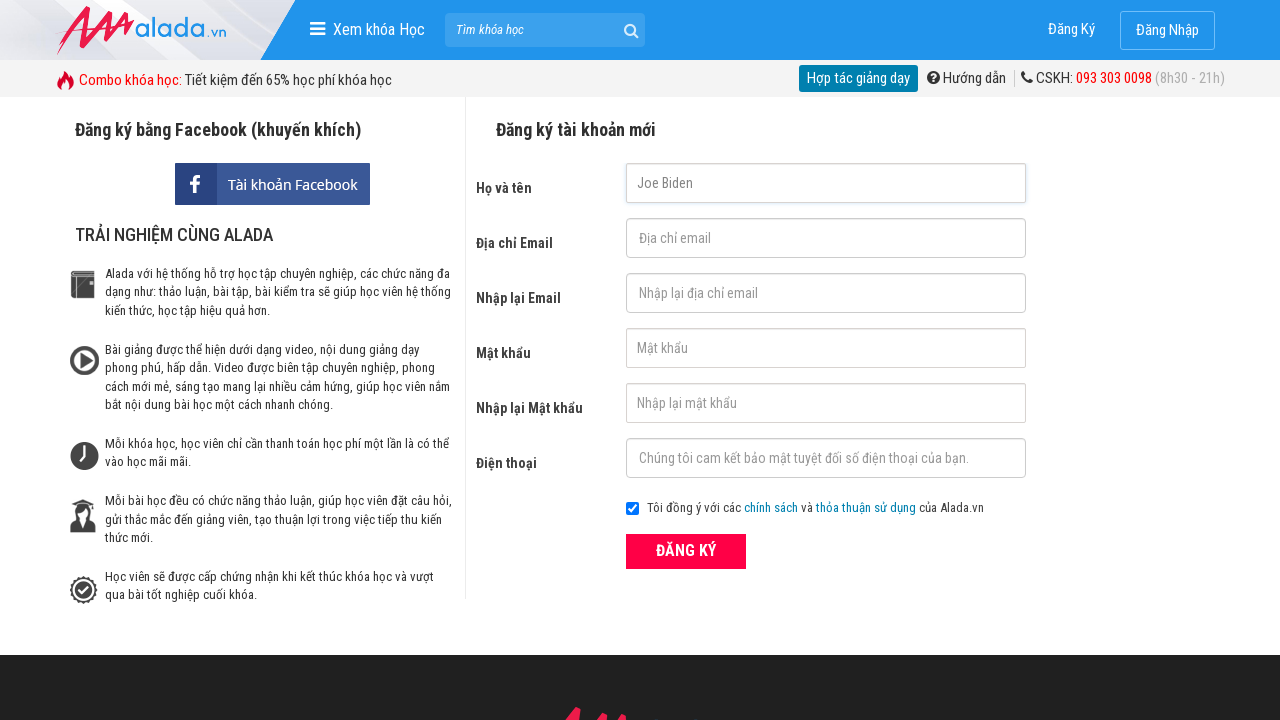

Filled email field with 'joe@biden.com' on #txtEmail
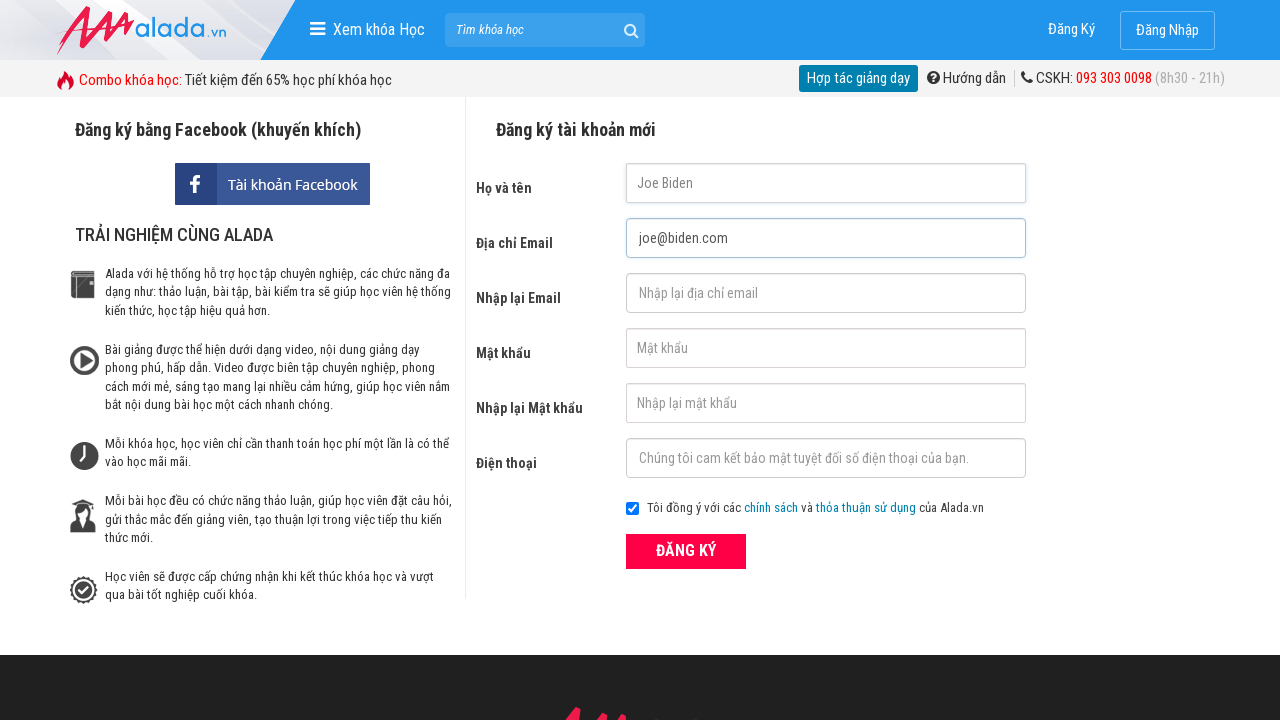

Filled confirm email field with 'joe@biden.com' on #txtCEmail
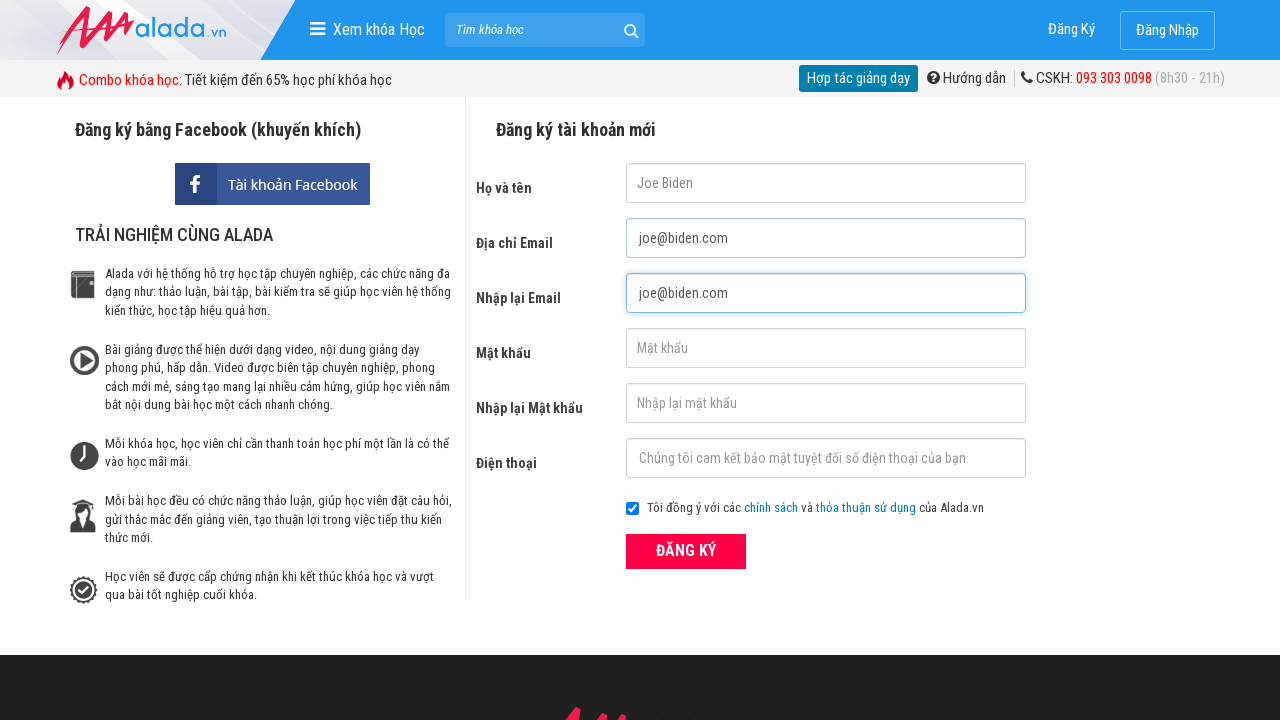

Filled password field with '123456' on #txtPassword
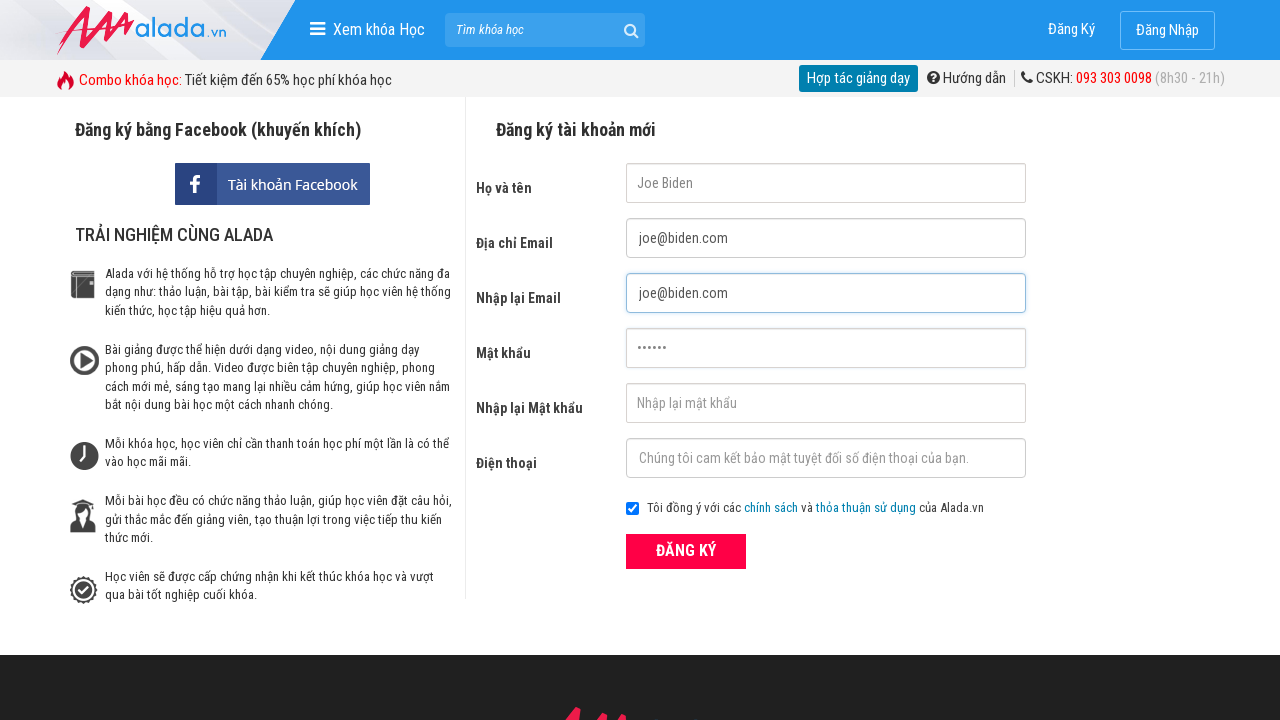

Filled confirm password field with '123456' on #txtCPassword
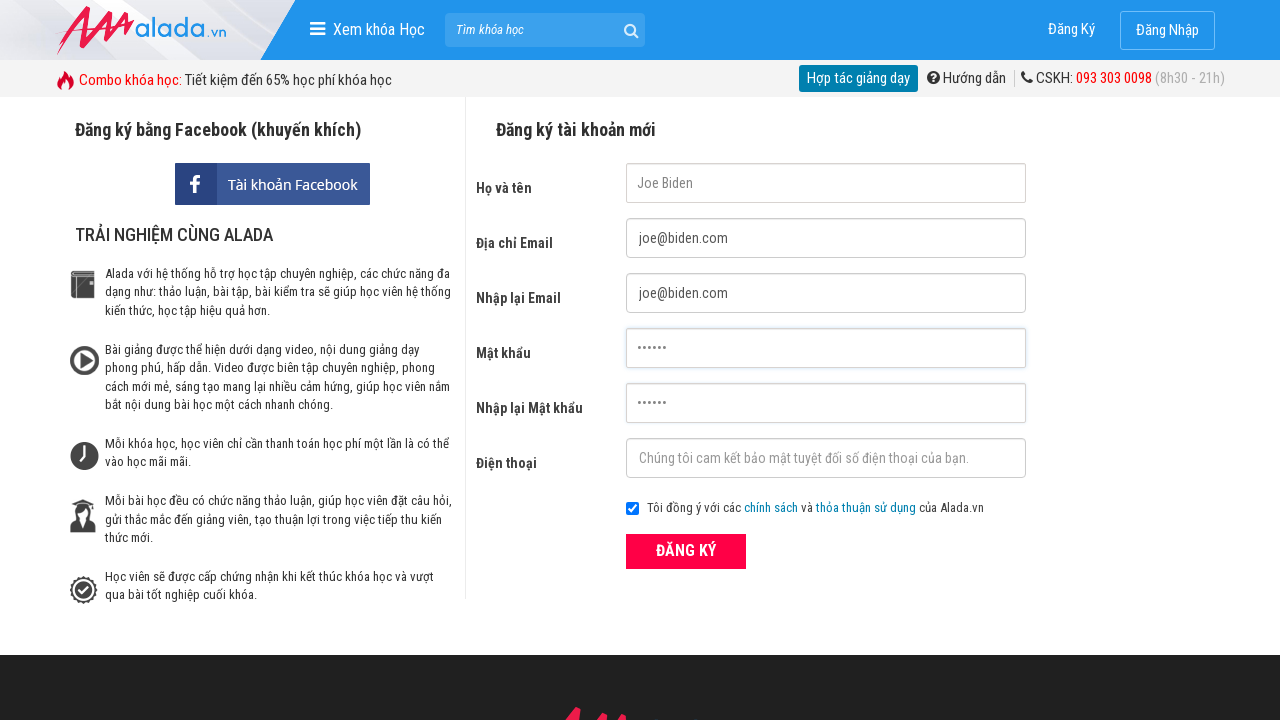

Filled phone field with '098765432' (9 digits - too short) on #txtPhone
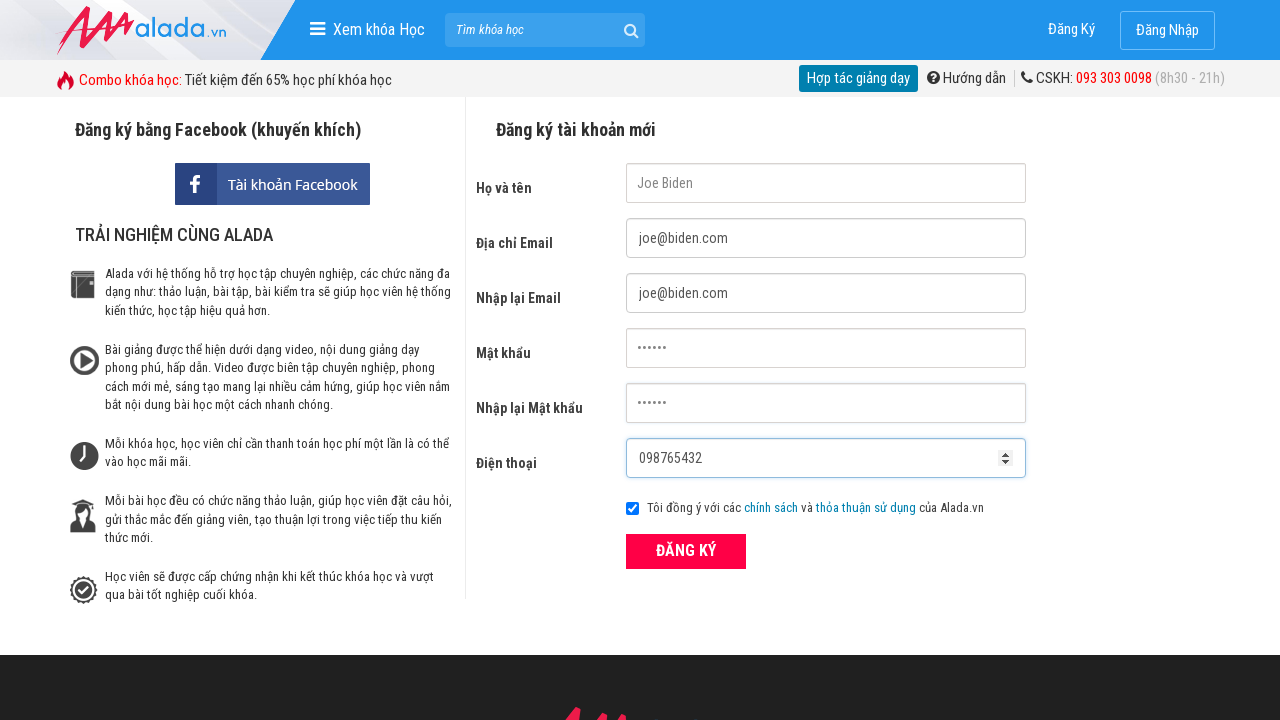

Clicked register button to validate phone number too short at (686, 551) on xpath=//button[text()='ĐĂNG KÝ' and @type='submit']
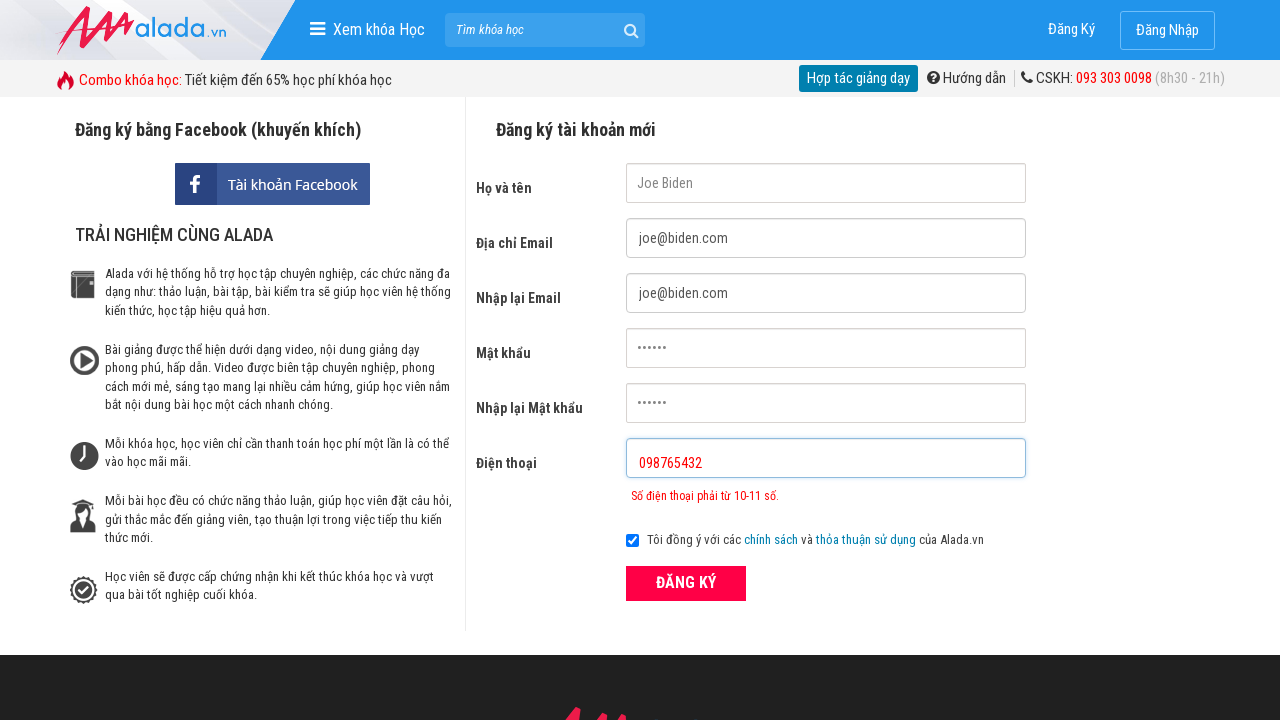

Phone error message appeared for short phone number
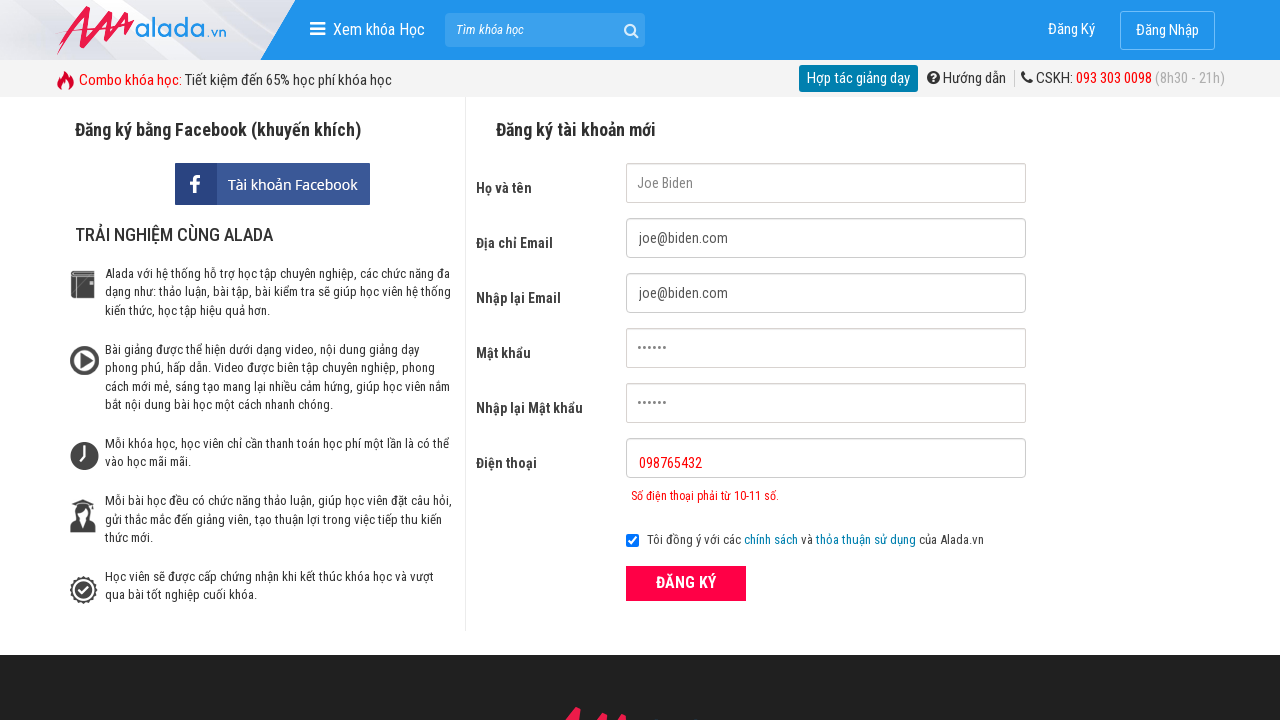

Cleared phone field on #txtPhone
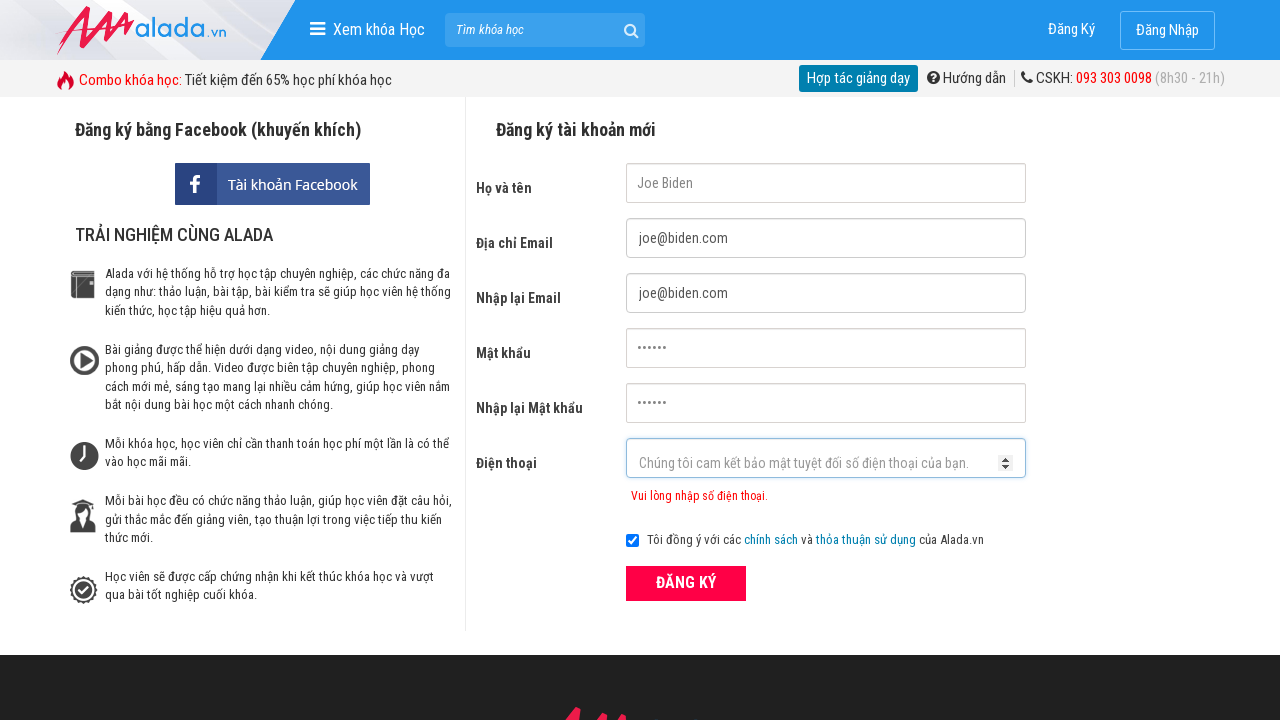

Filled phone field with '038263527426' (12 digits - too long) on #txtPhone
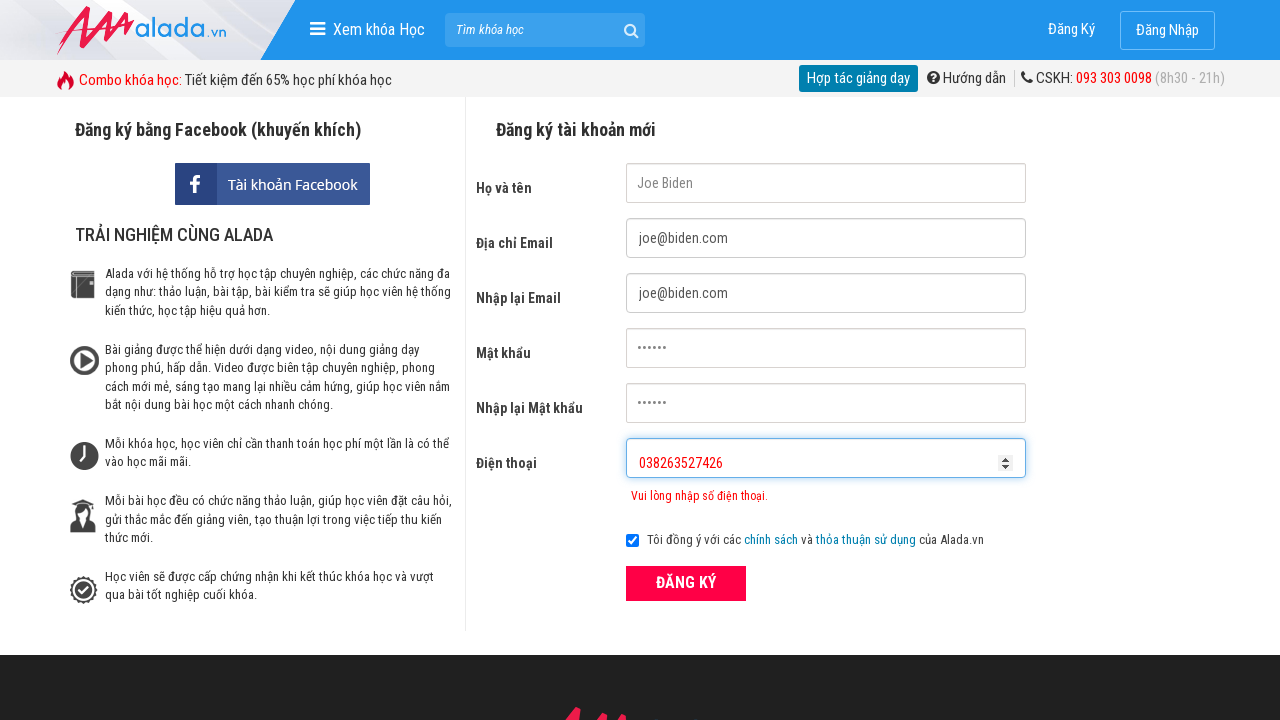

Clicked register button to validate phone number too long at (686, 583) on xpath=//button[text()='ĐĂNG KÝ' and @type='submit']
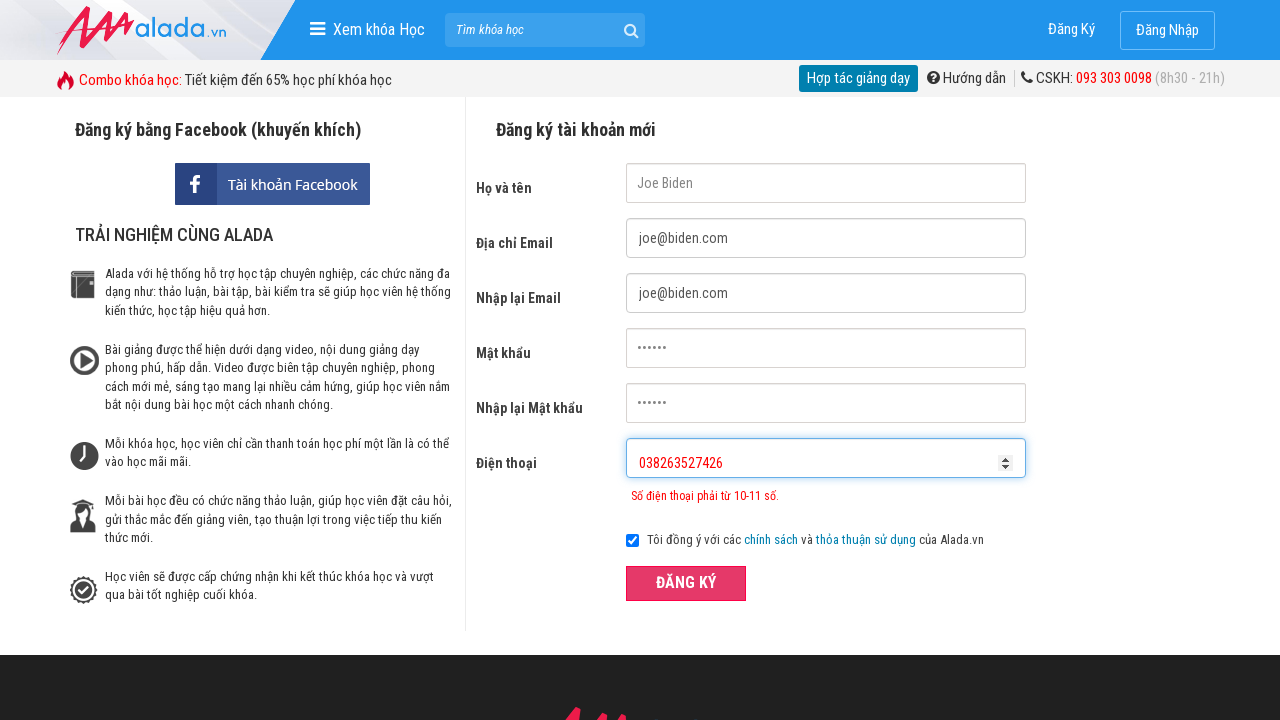

Phone error message appeared for long phone number
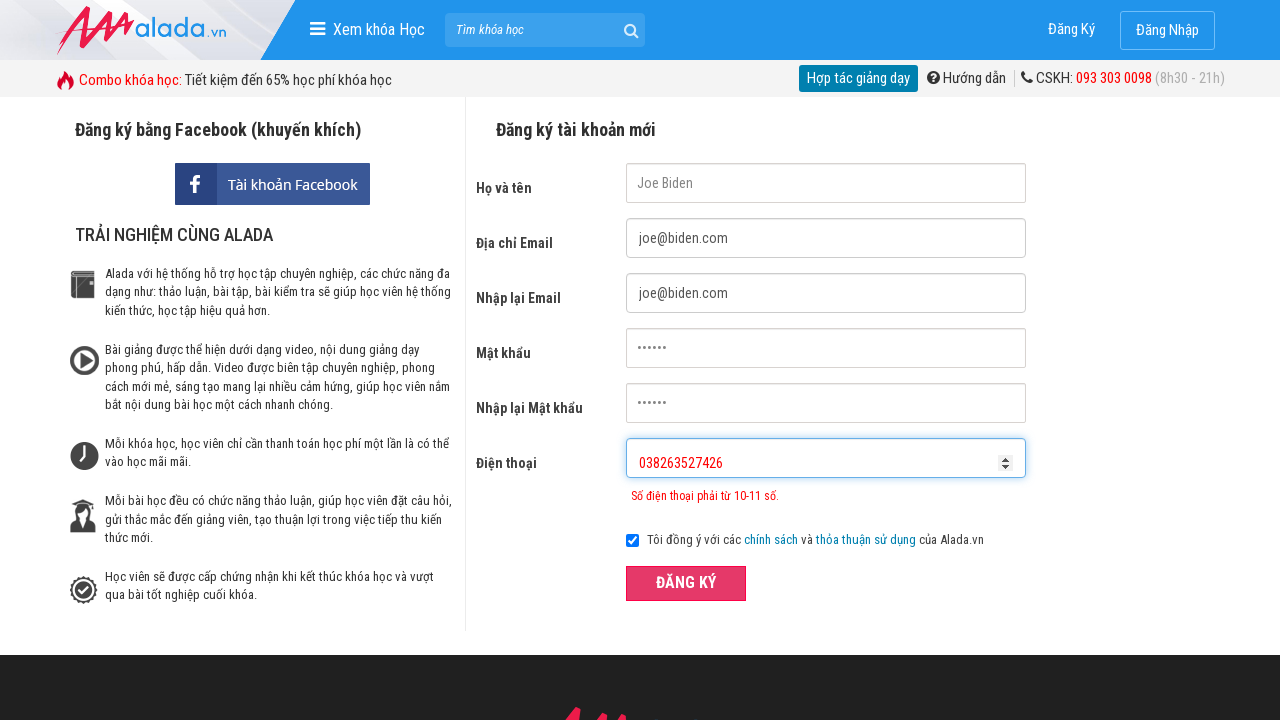

Cleared phone field on #txtPhone
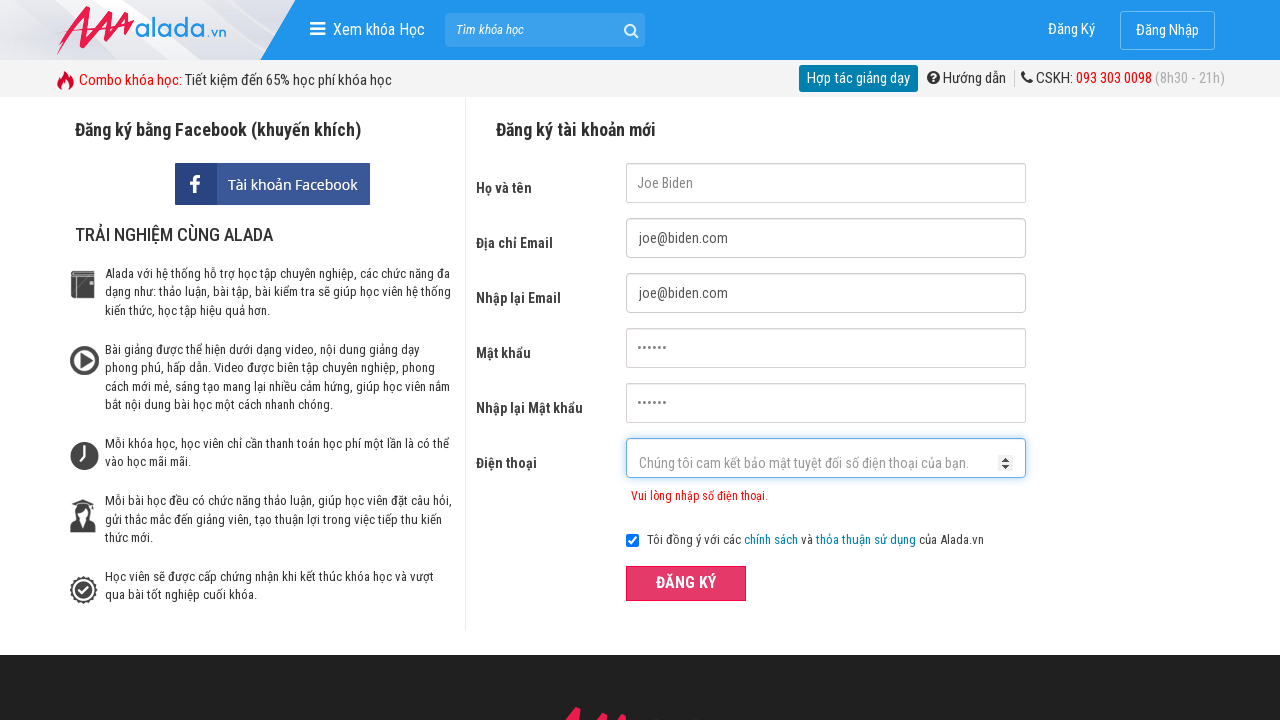

Filled phone field with '12345678910' (invalid prefix) on #txtPhone
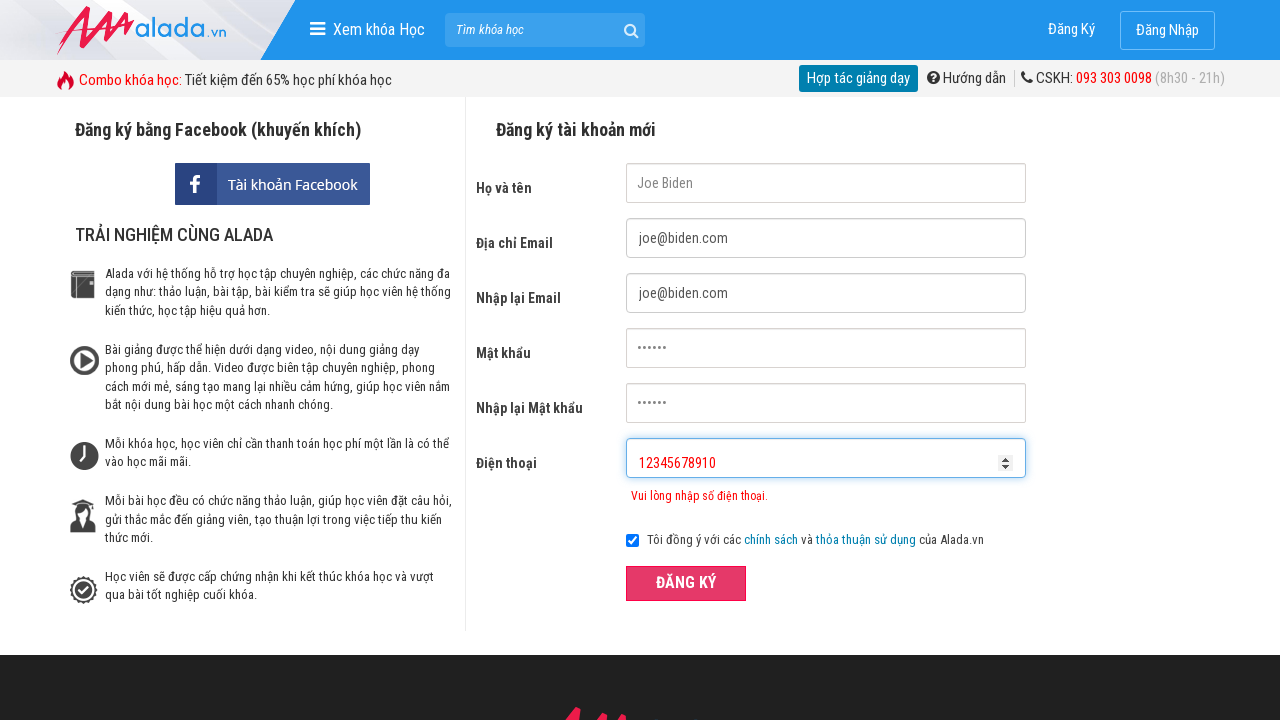

Clicked register button to validate phone number with invalid prefix at (686, 583) on xpath=//button[text()='ĐĂNG KÝ' and @type='submit']
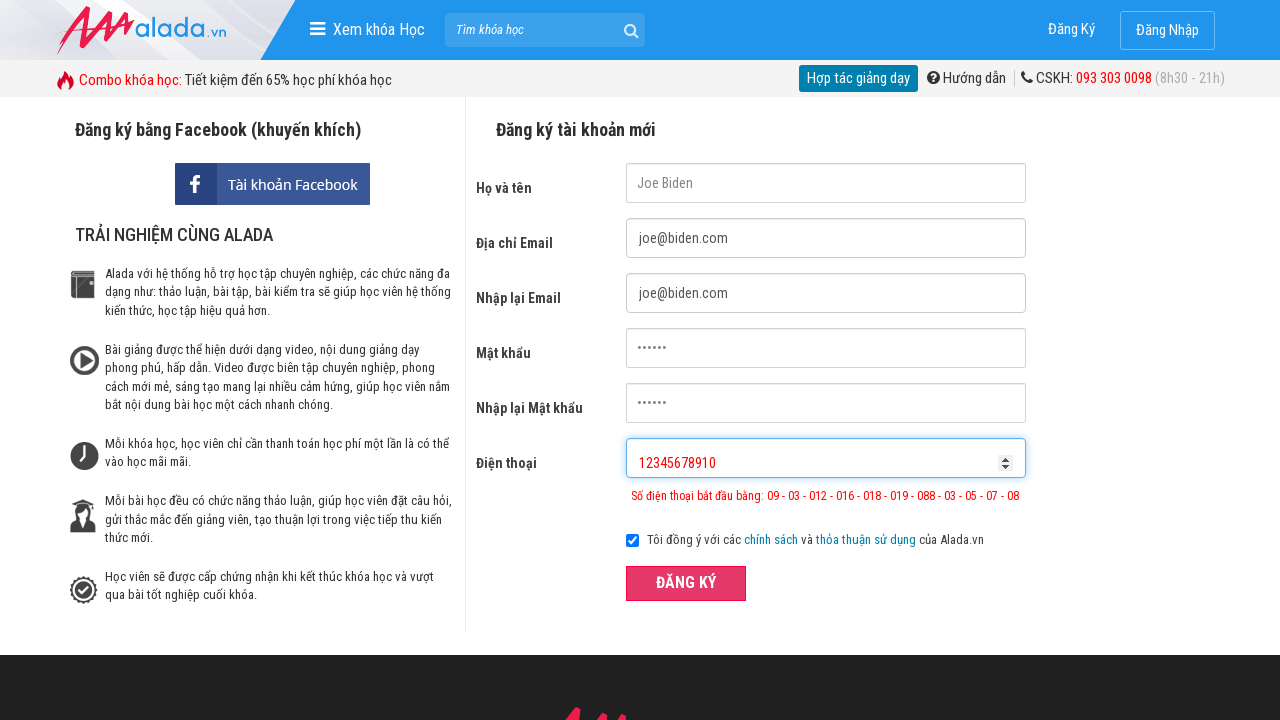

Phone error message appeared for invalid prefix
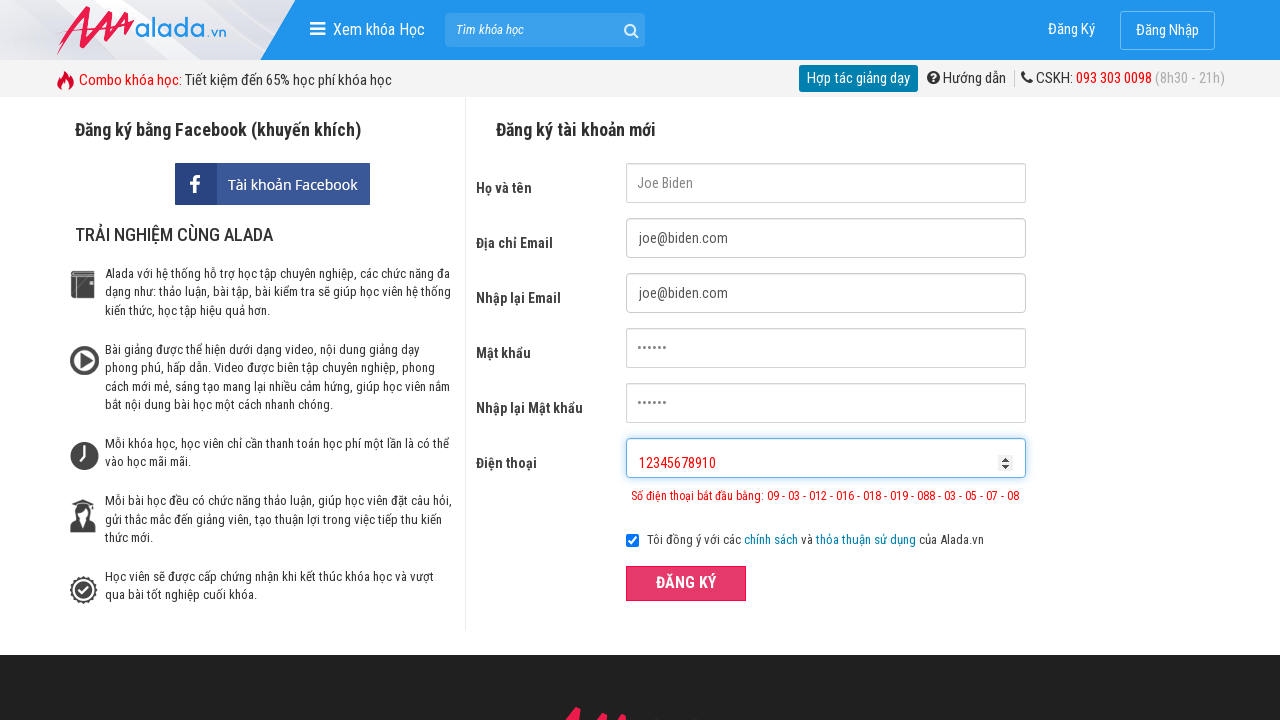

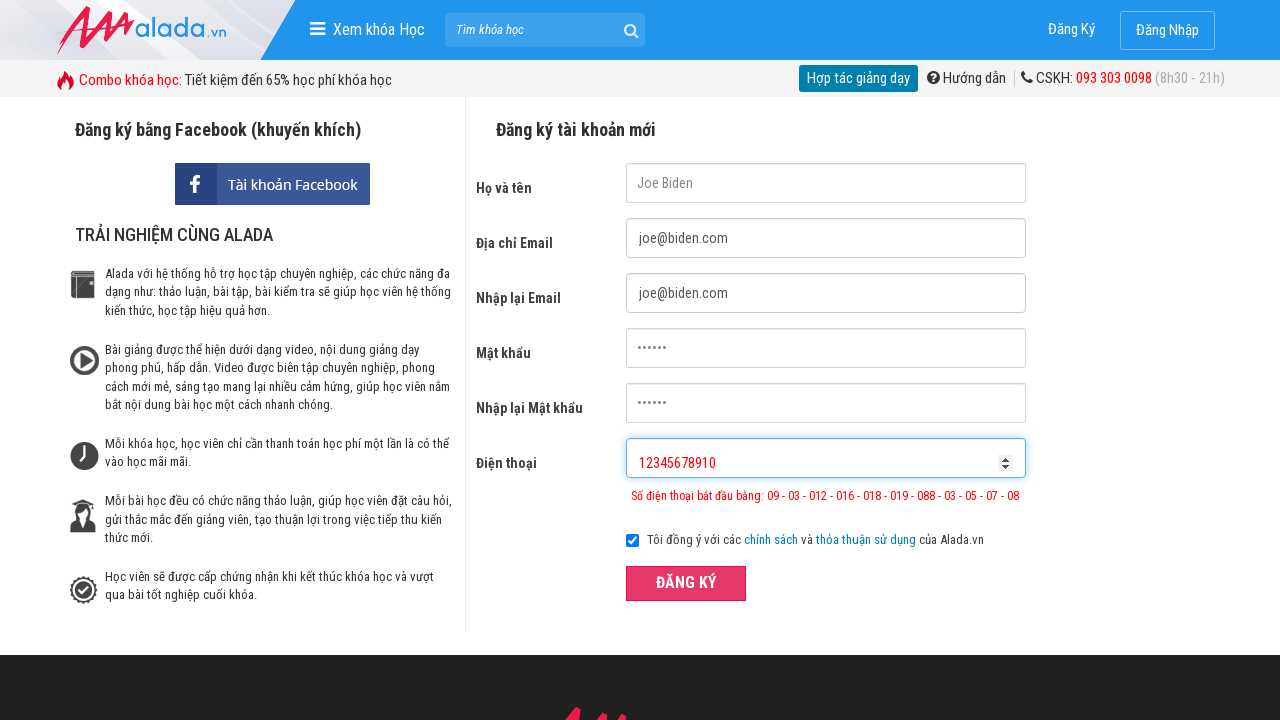